Tests JavaScript alert functionality by entering a name in a text field, clicking the alert button, and accepting the alert dialog that appears.

Starting URL: https://rahulshettyacademy.com/AutomationPractice/

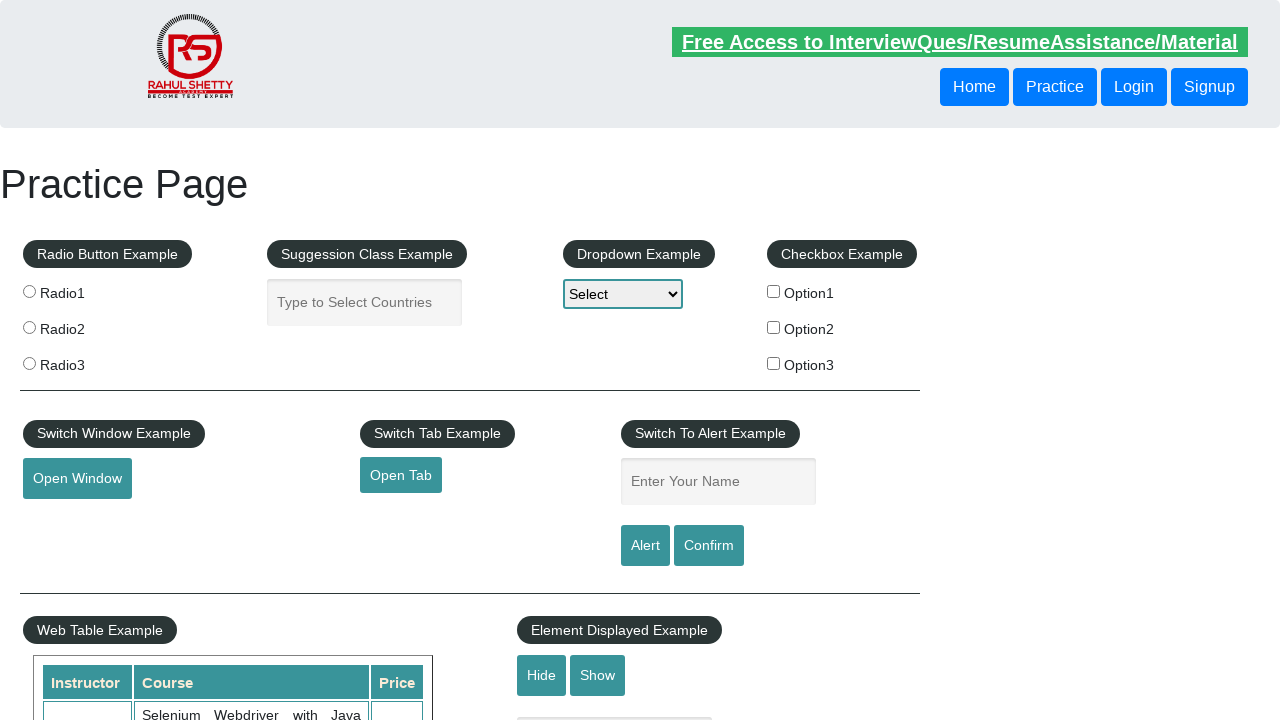

Set up dialog handler to automatically accept alerts
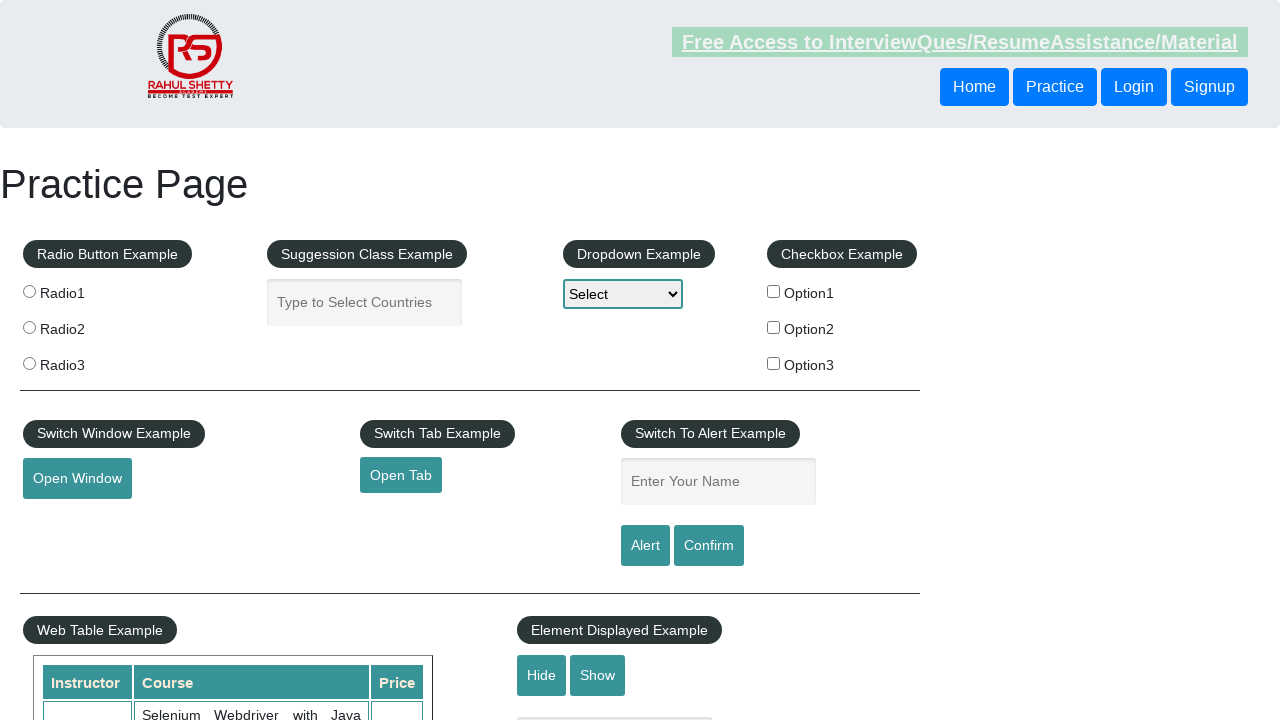

Filled name input field with 'Aqib' on #name
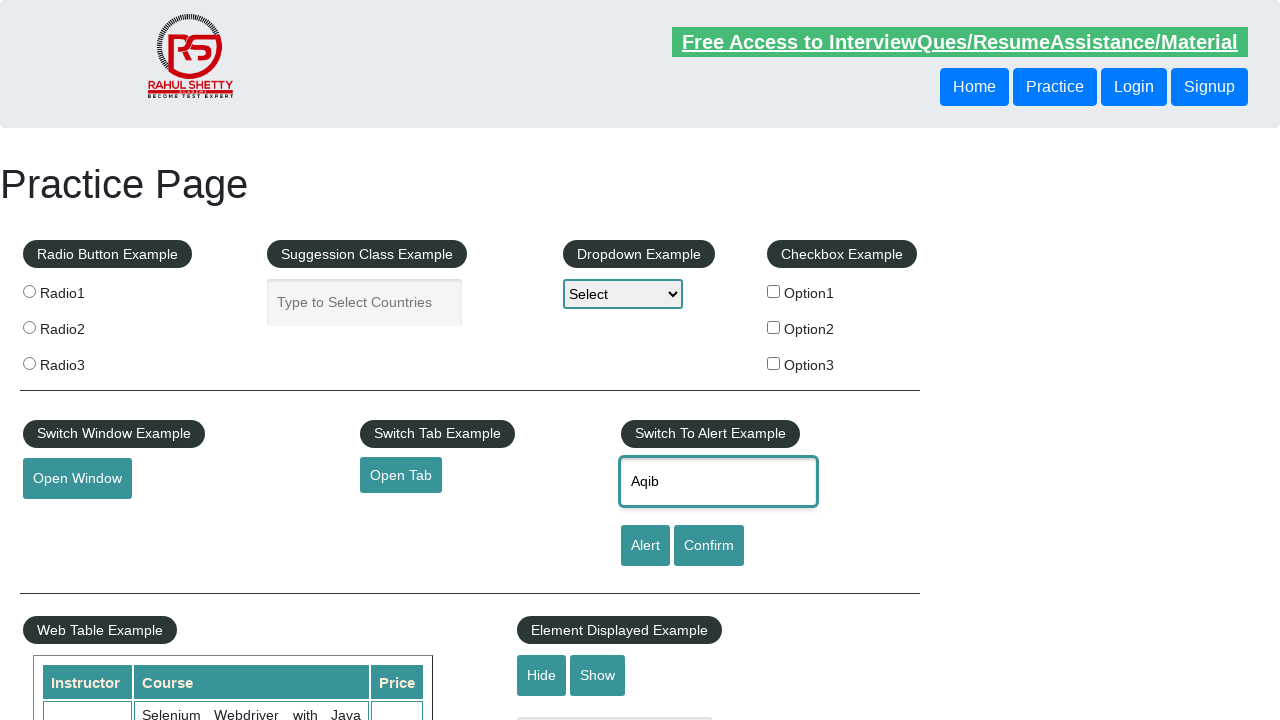

Clicked alert button and accepted the JavaScript alert dialog at (645, 546) on #alertbtn
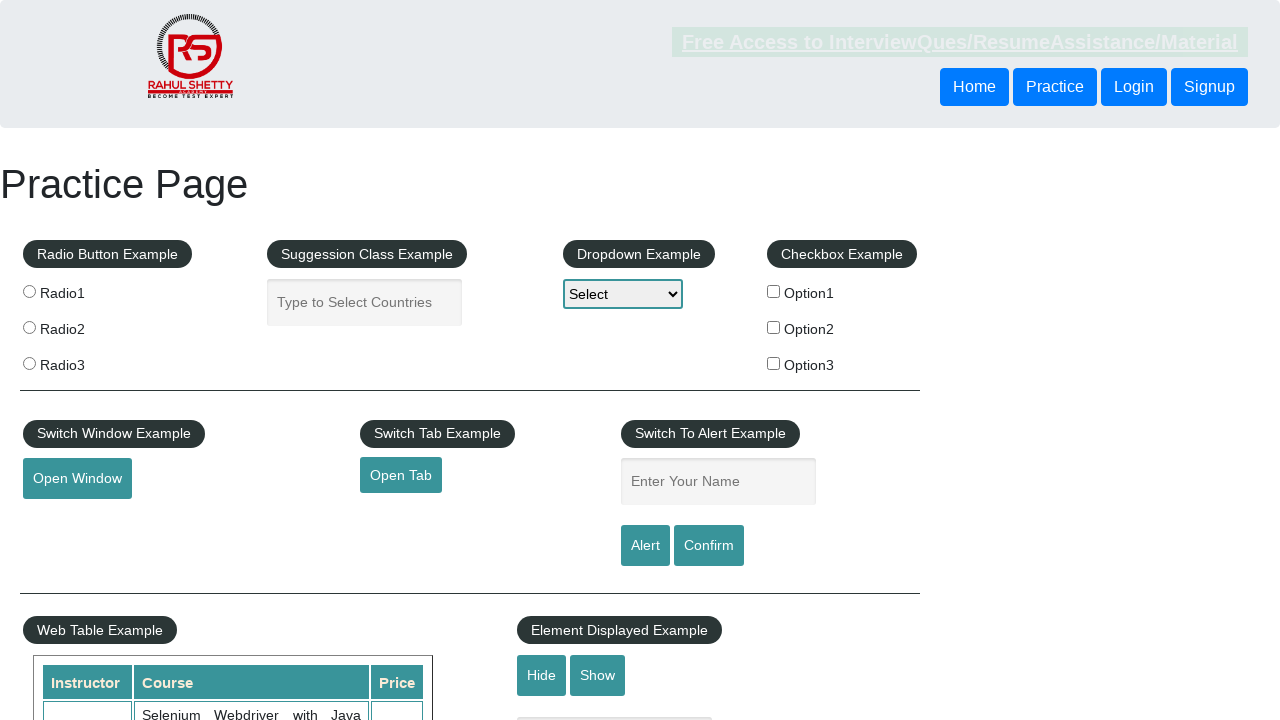

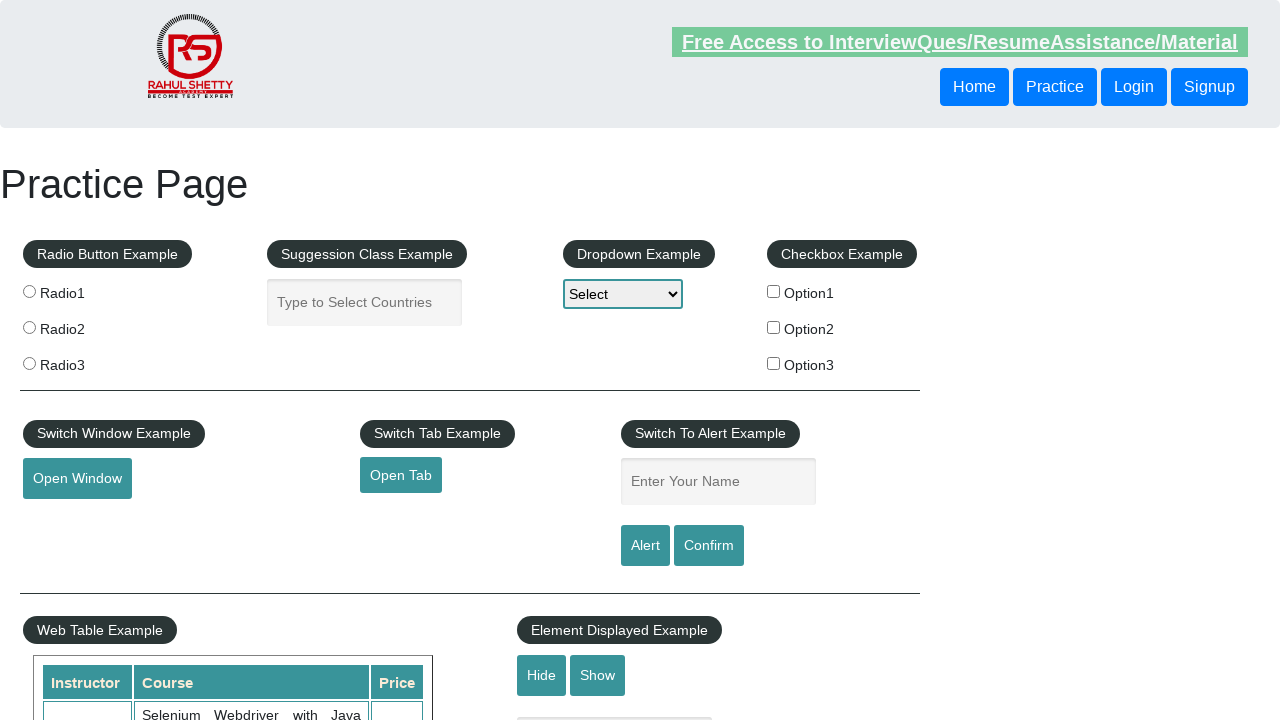